Tests various dropdown and multi-select interactions on the Omayo blog page, including selecting options, scrolling, and filling text fields using JavaScript

Starting URL: https://omayo.blogspot.com/

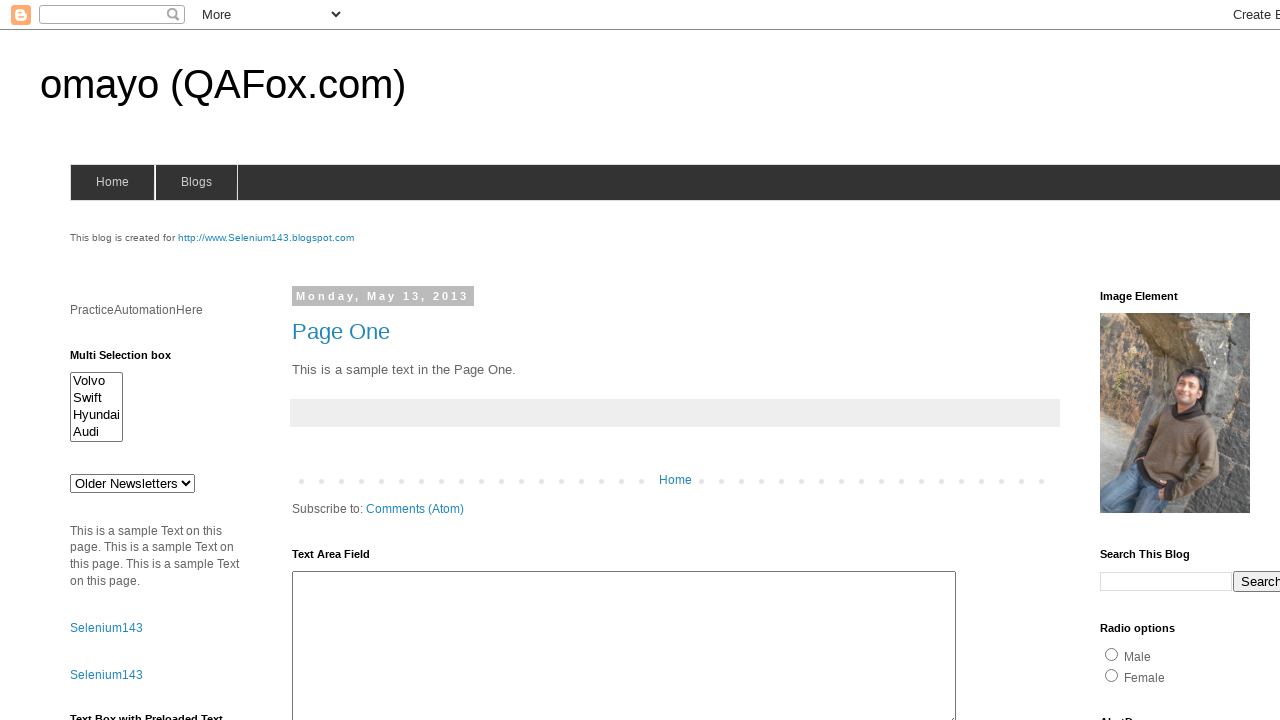

Scrolled down 250 pixels to make dropdown visible
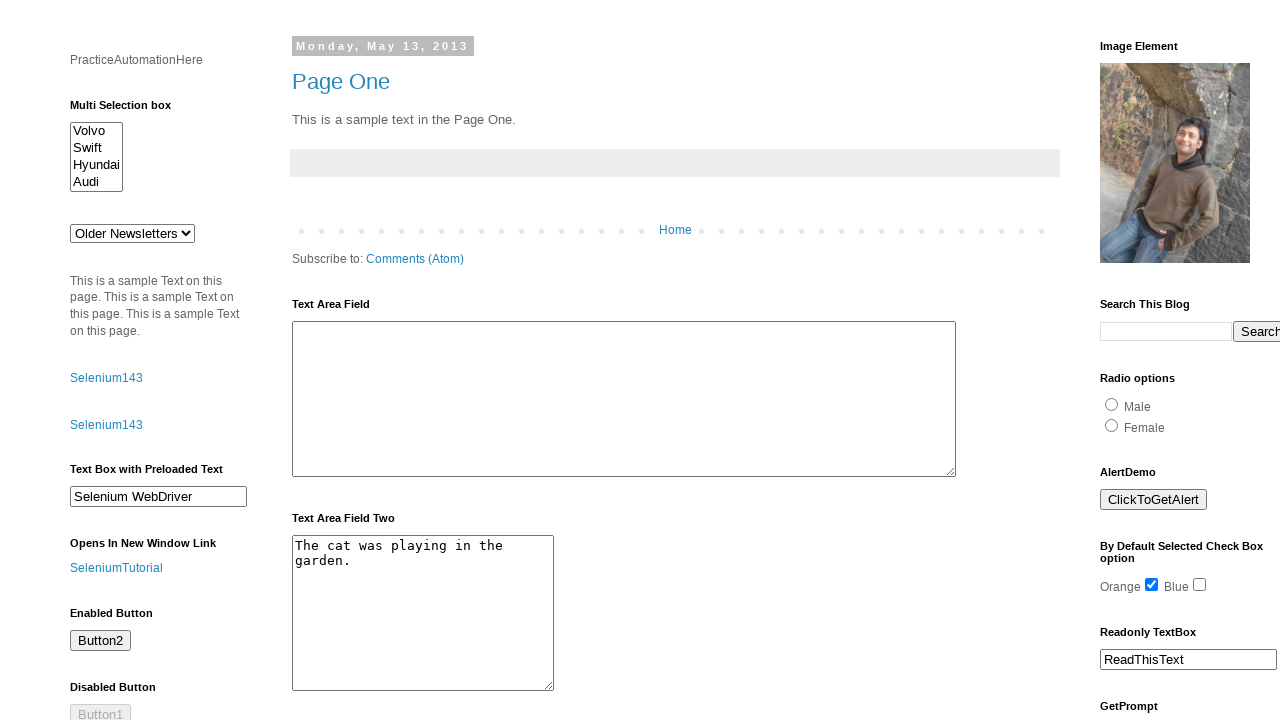

Retrieved first selected option: Older Newsletters

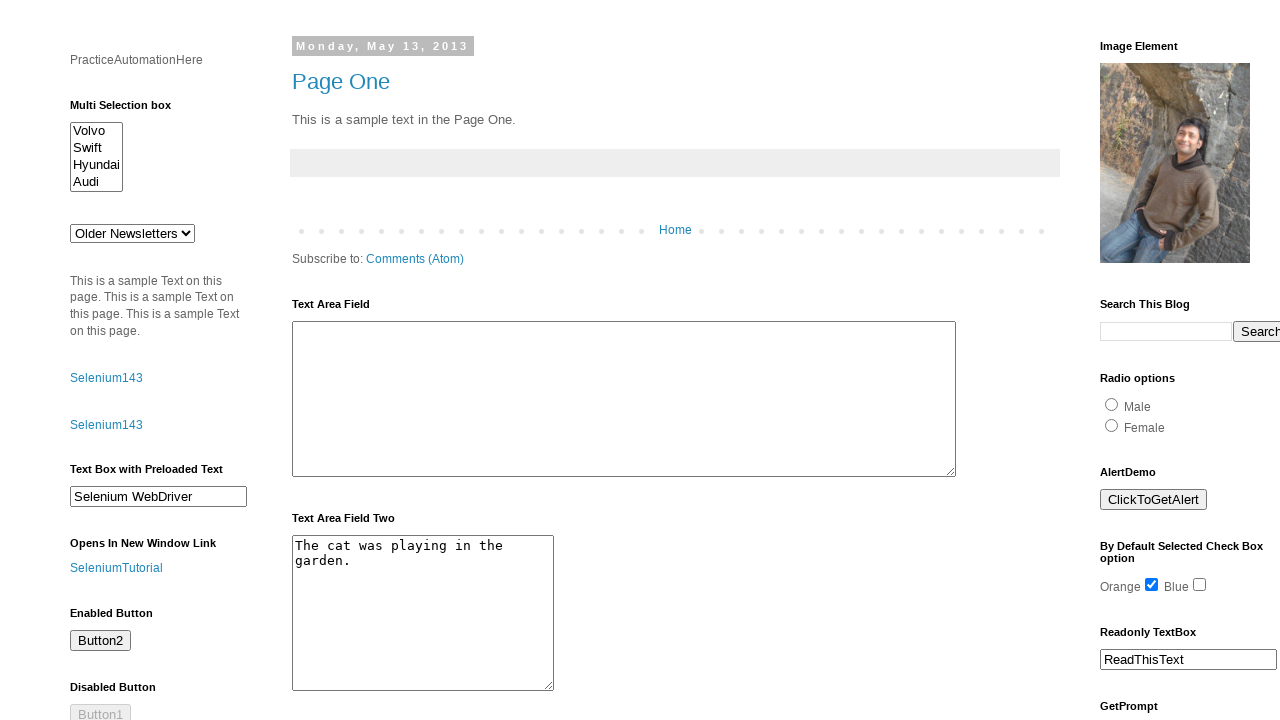

Retrieved all dropdown options, total count: 5
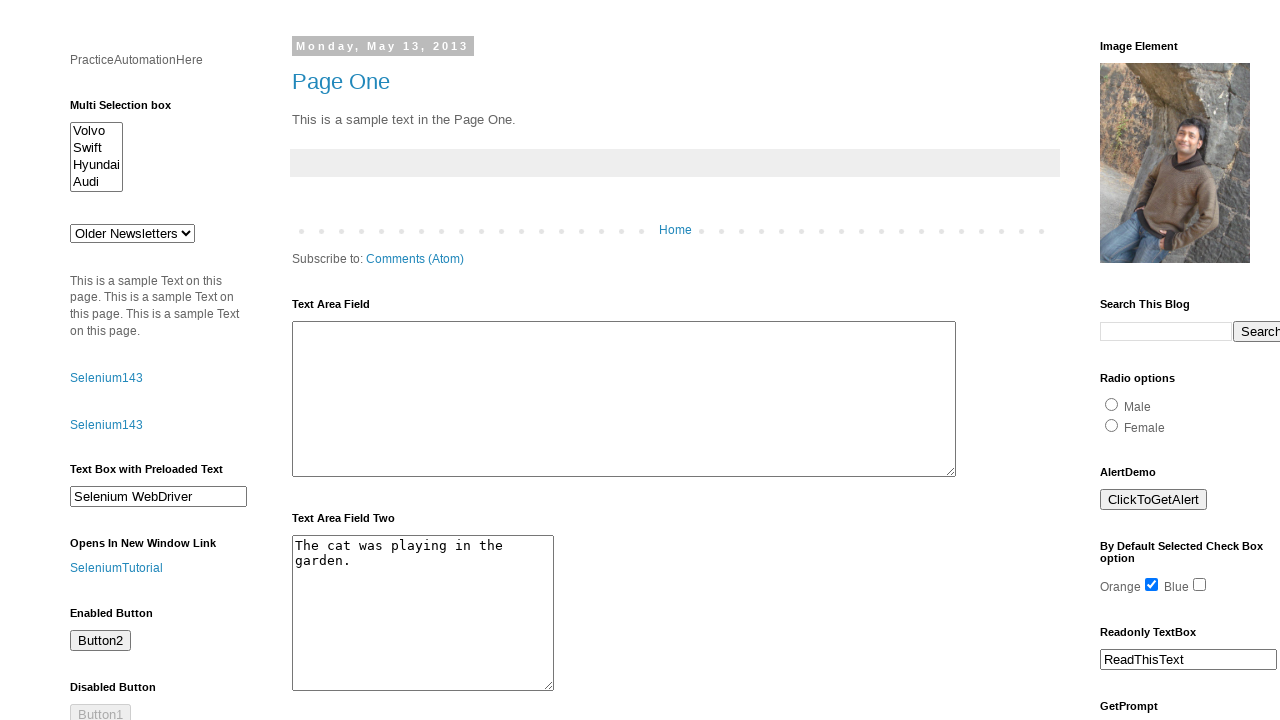

Filled text area 'ta1' with 'King' using JavaScript
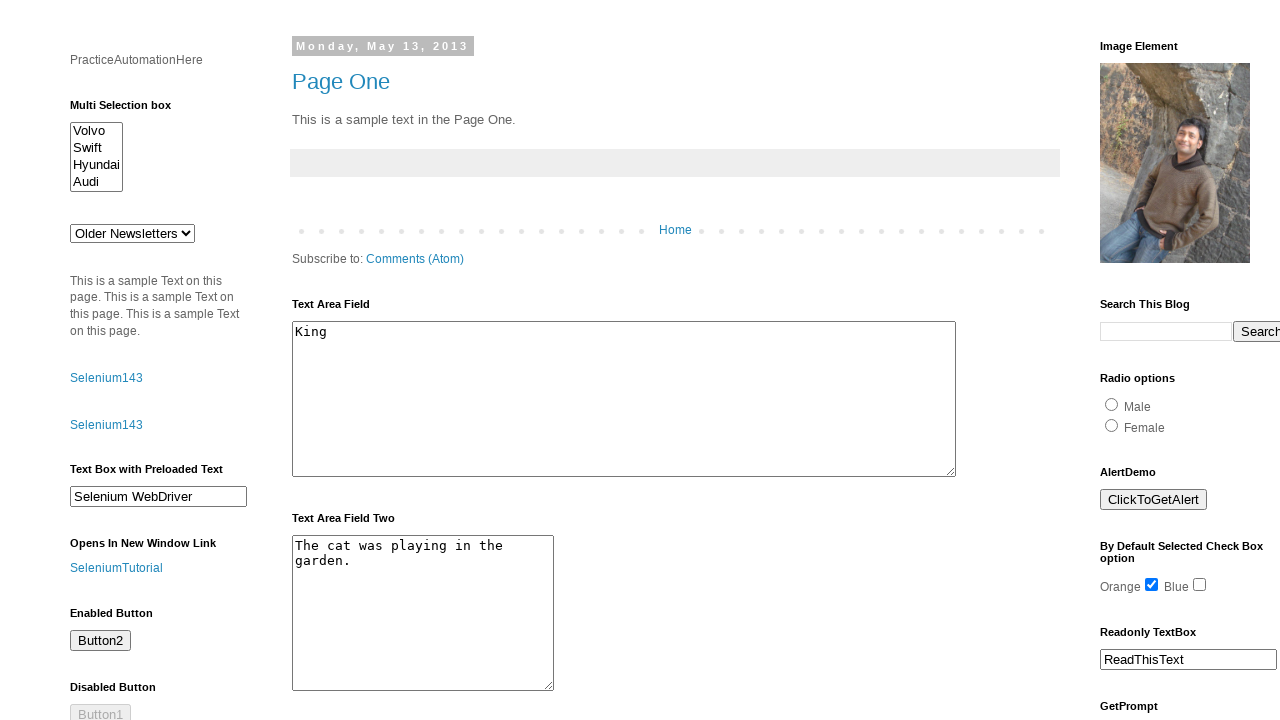

Clicked option in multi-select dropdown at (96, 131) on #multiselect1 option >> nth=0
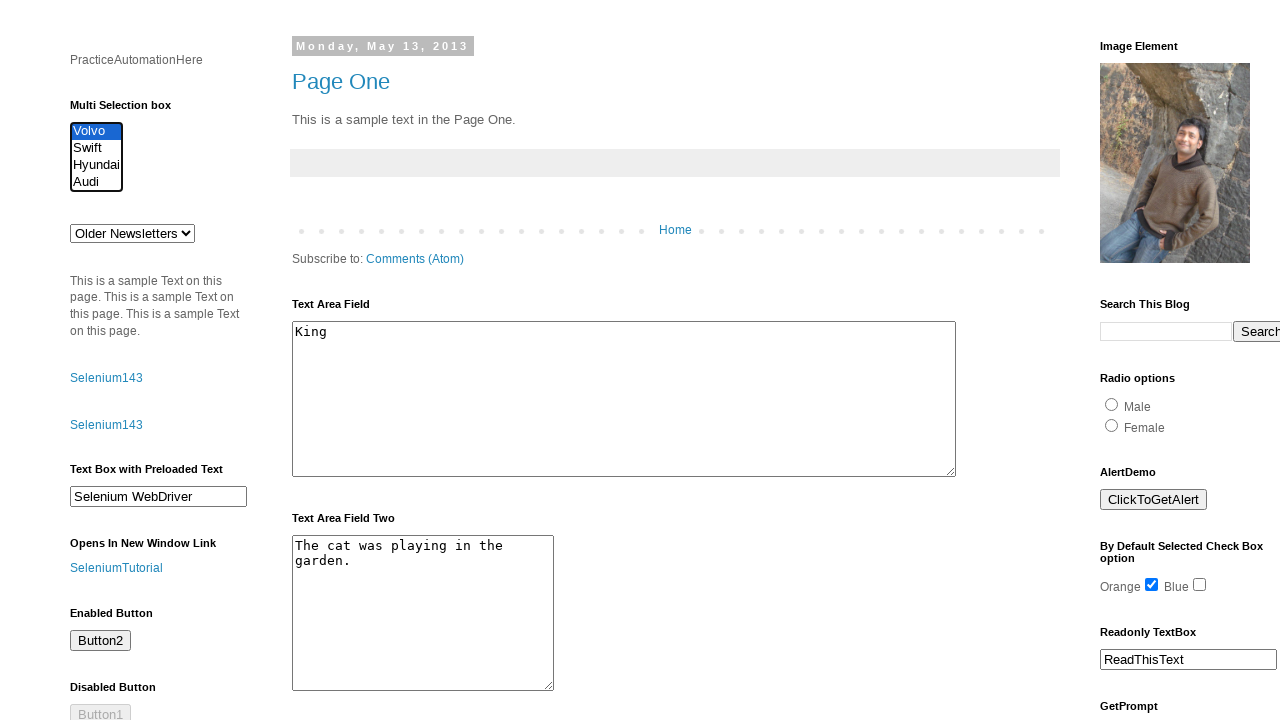

Clicked option in multi-select dropdown at (96, 148) on #multiselect1 option >> nth=1
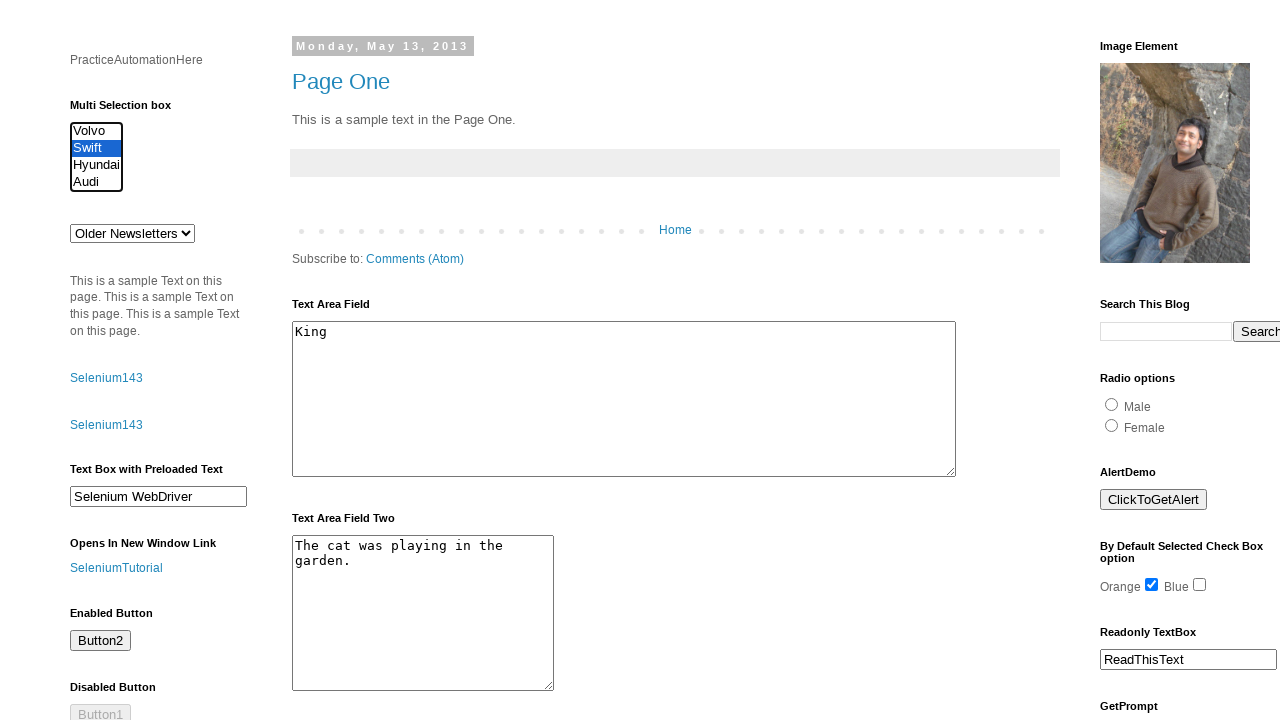

Clicked option in multi-select dropdown at (96, 165) on #multiselect1 option >> nth=2
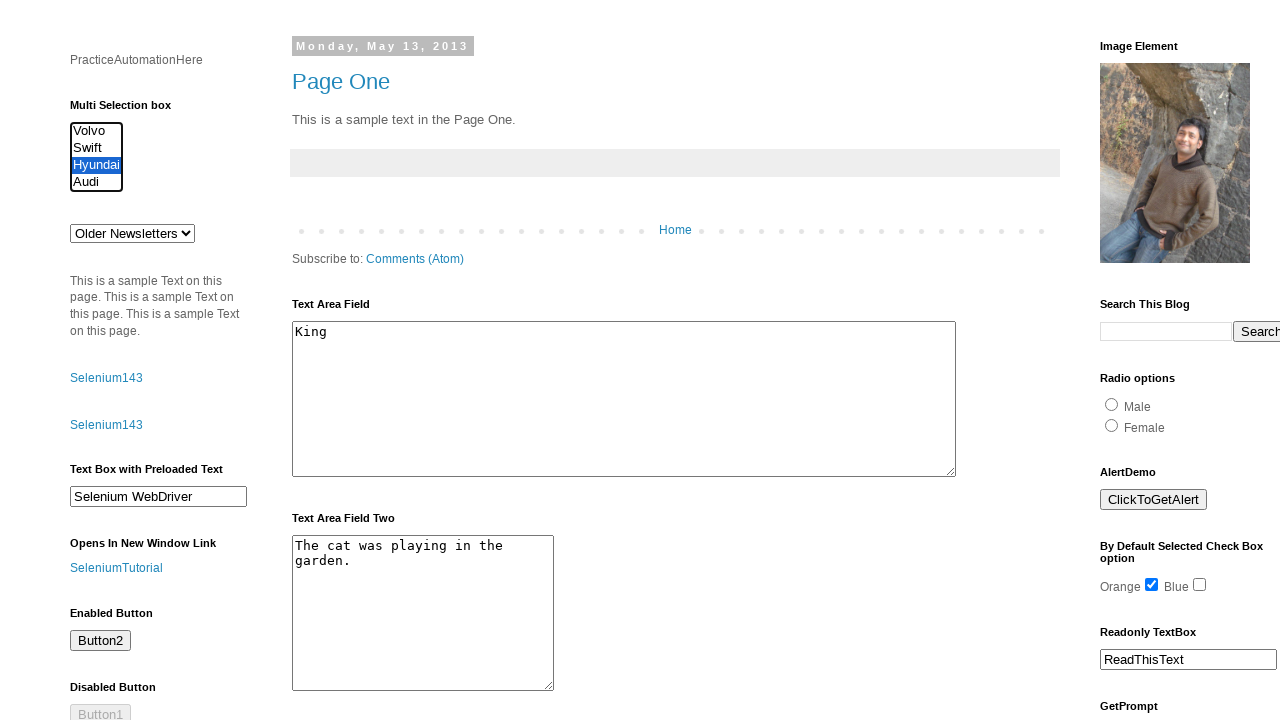

Clicked option in multi-select dropdown at (96, 182) on #multiselect1 option >> nth=3
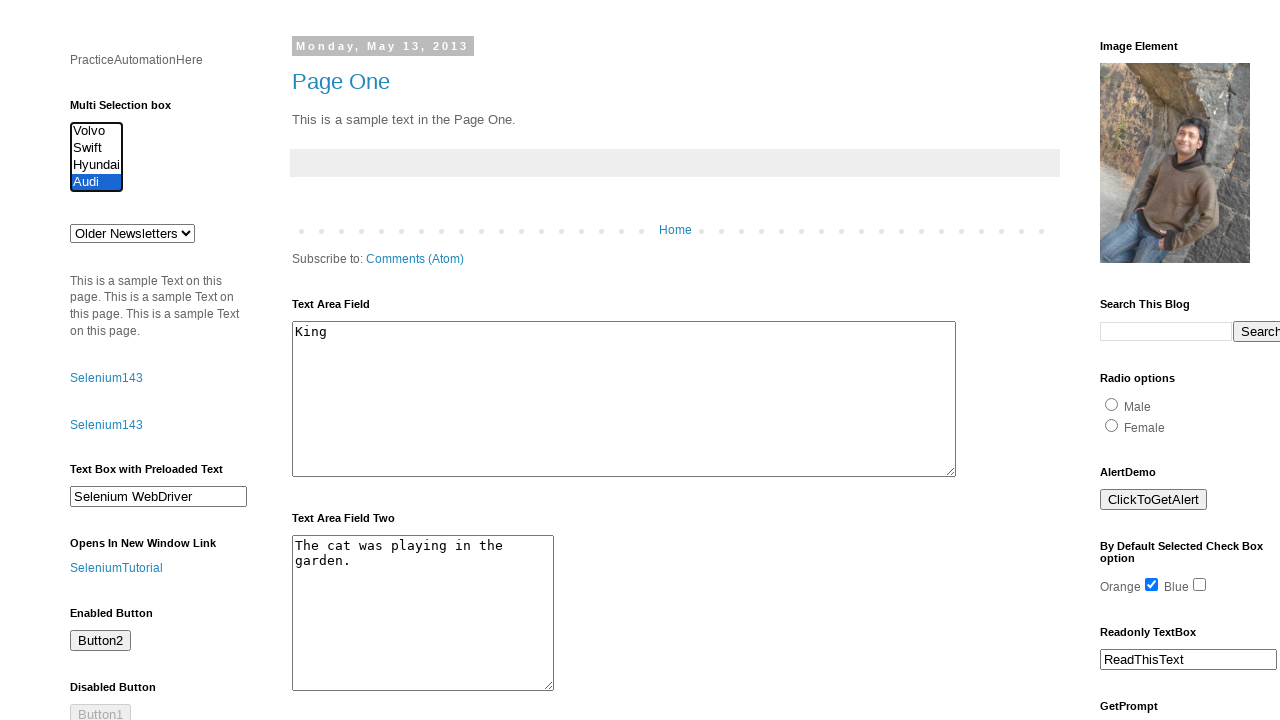

Verified multi-select attribute: True
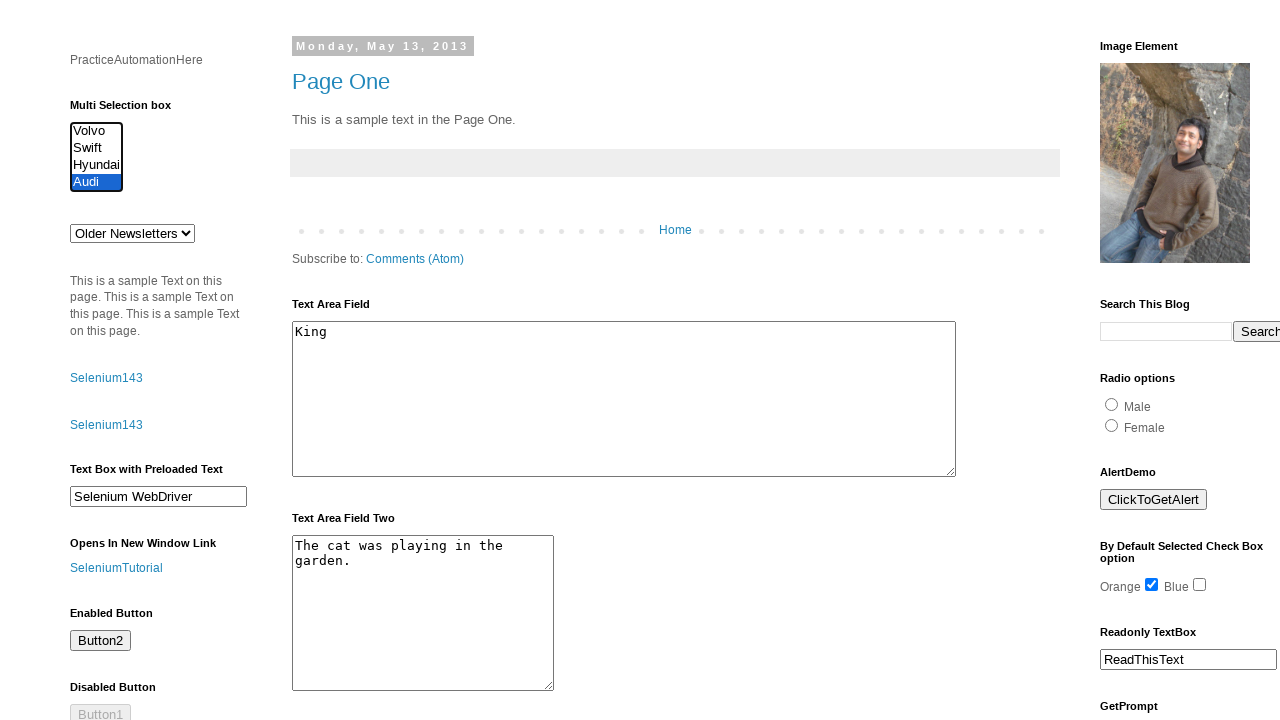

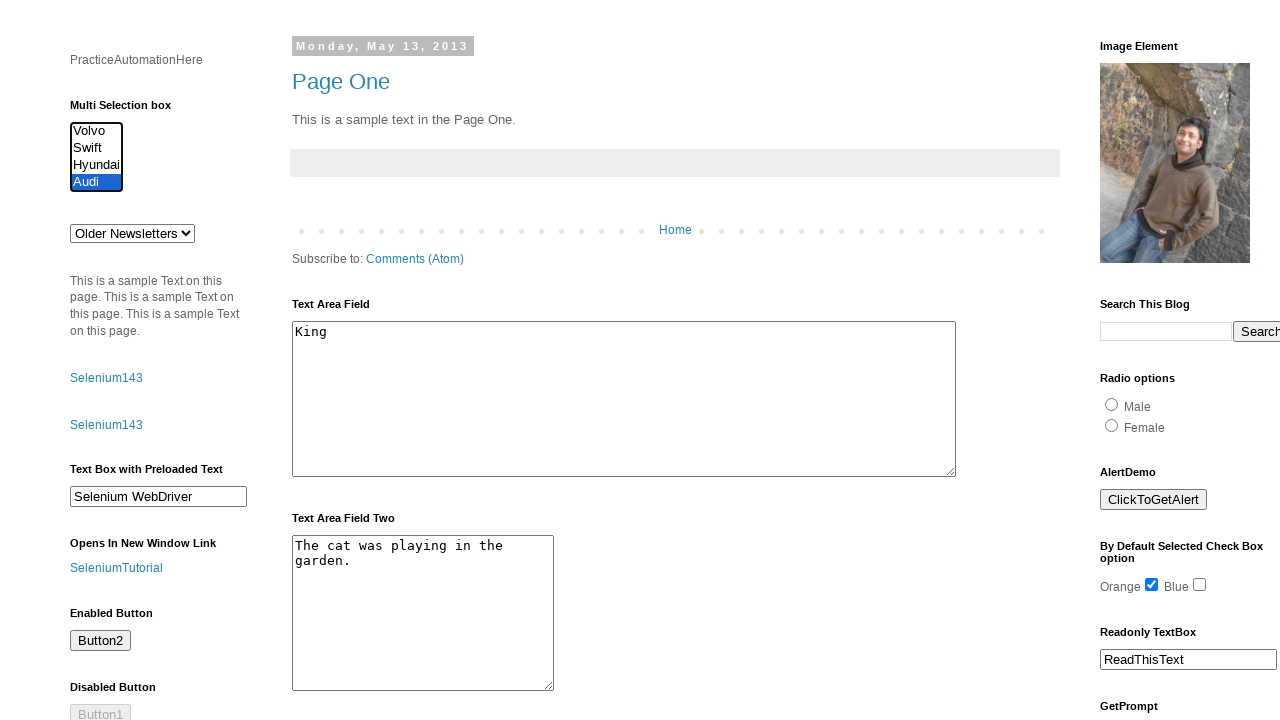